Tests jQuery UI slider interaction by switching to the demo iframe and performing a drag action on the slider element

Starting URL: https://jqueryui.com/slider/

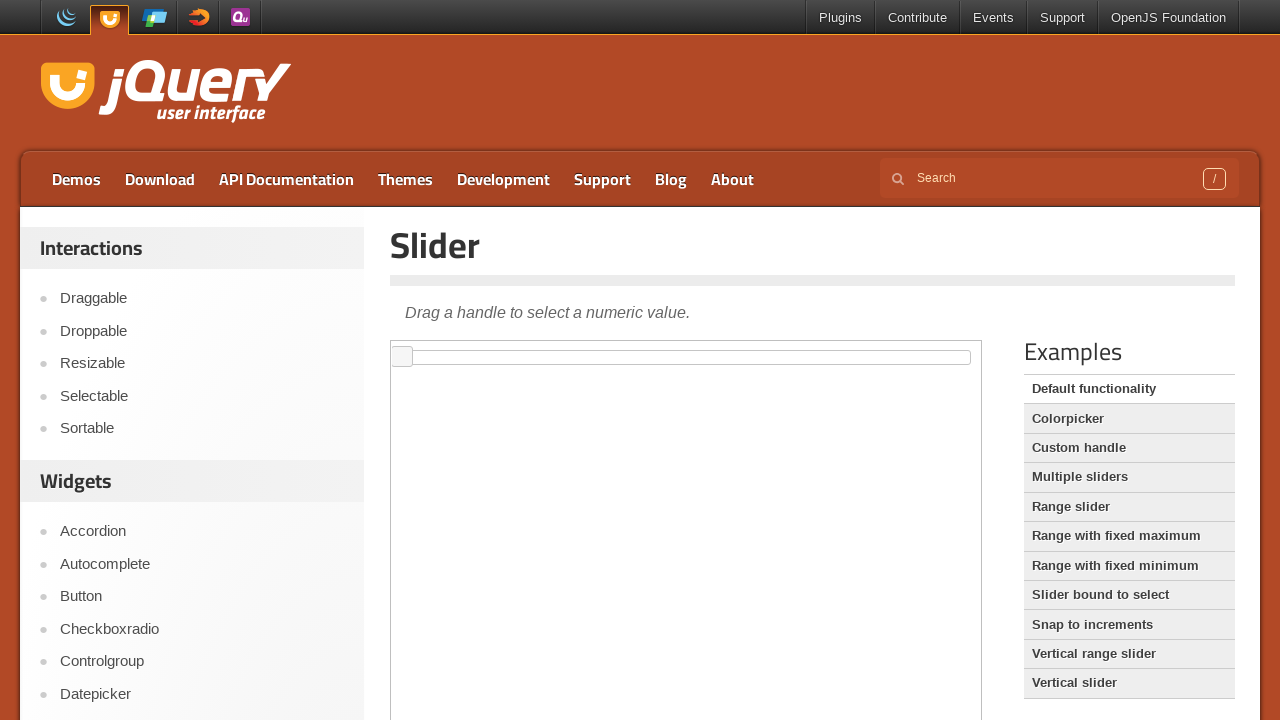

Located demo iframe
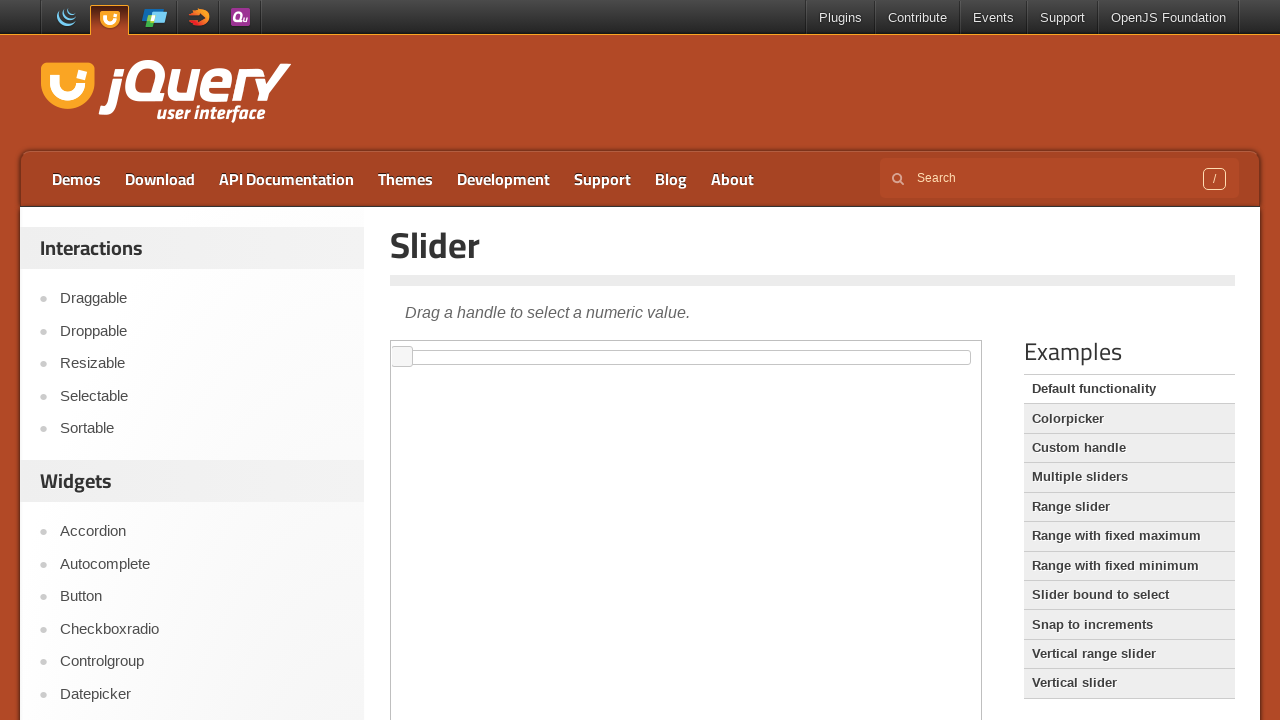

Located slider element within iframe
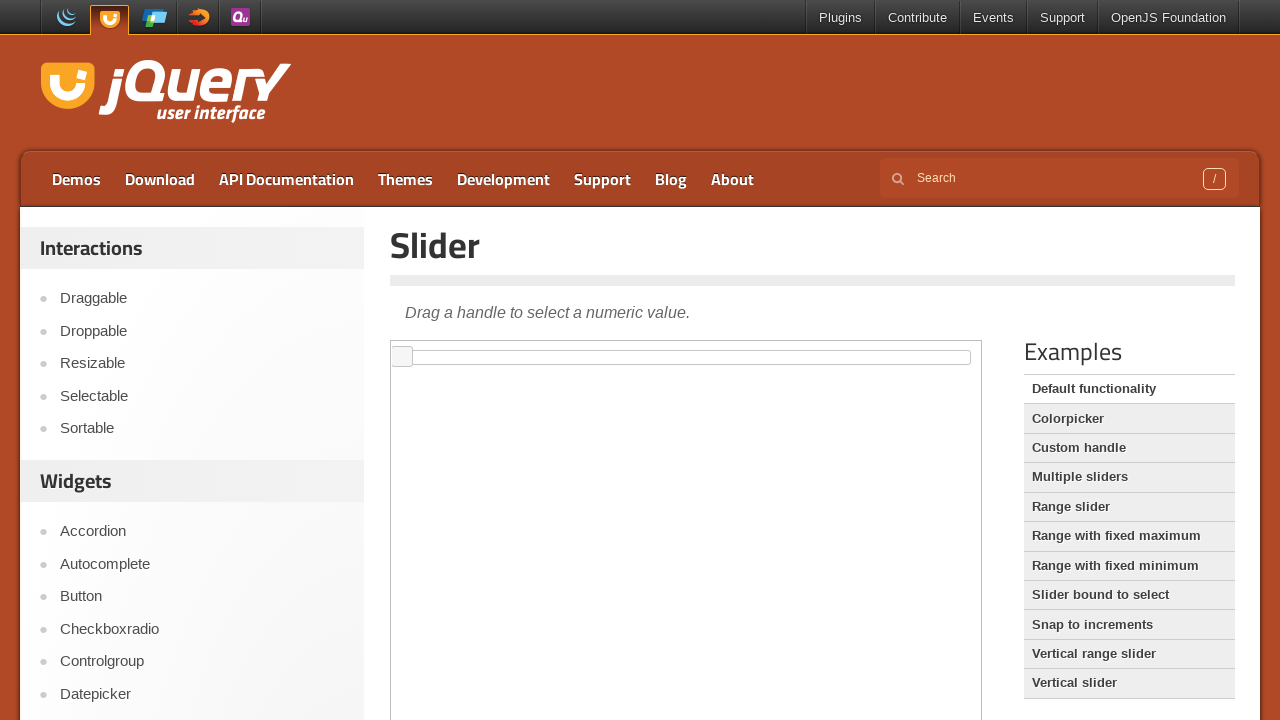

Slider element is visible and ready
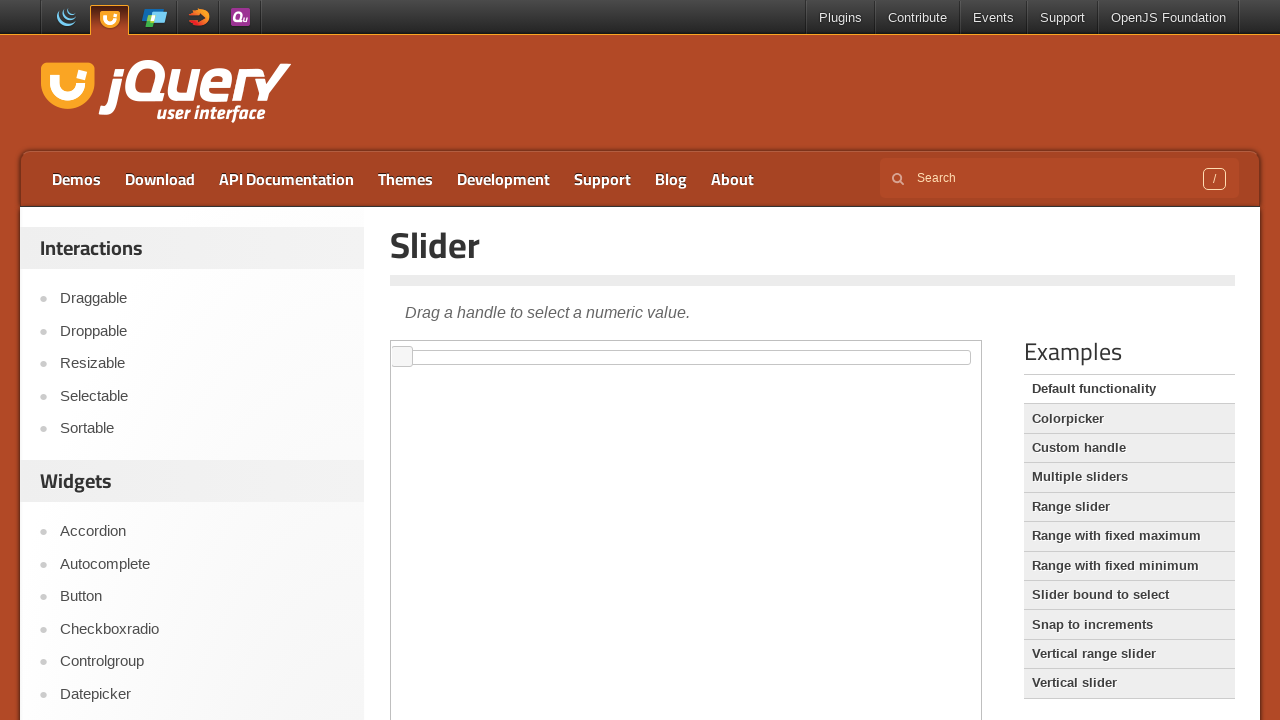

Retrieved slider bounding box dimensions
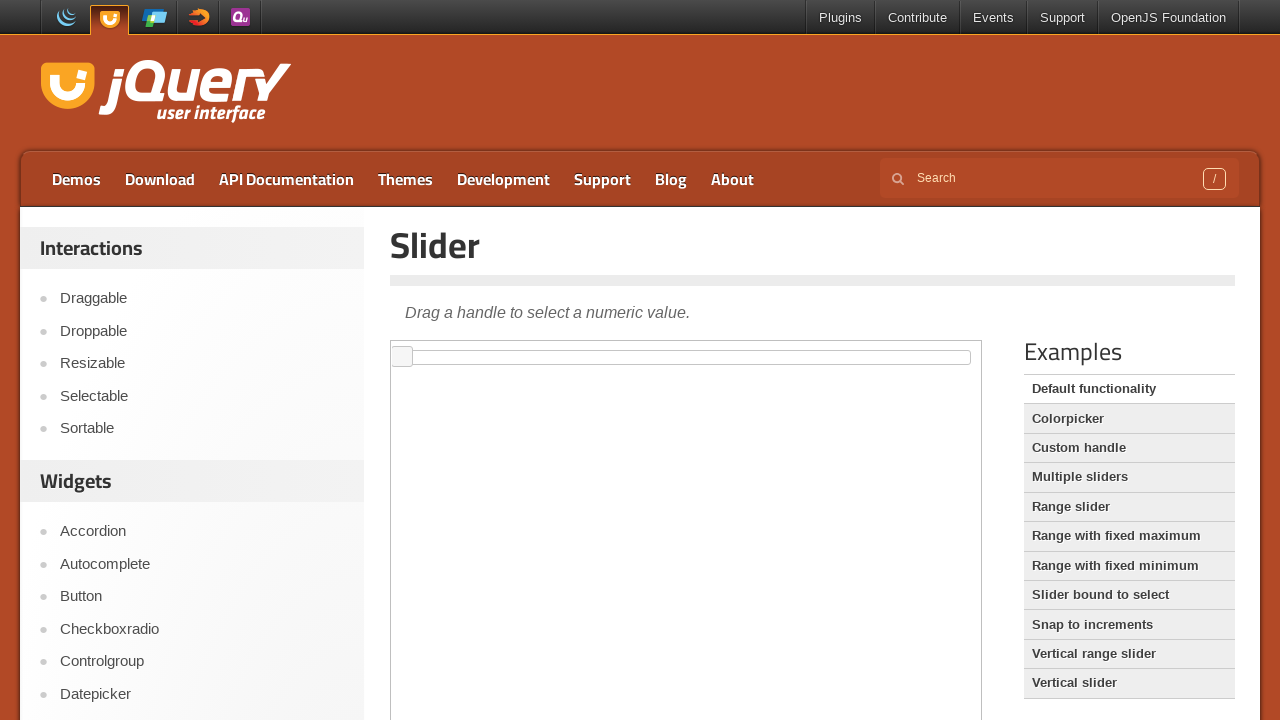

Dragged slider from left to right side at (962, 358)
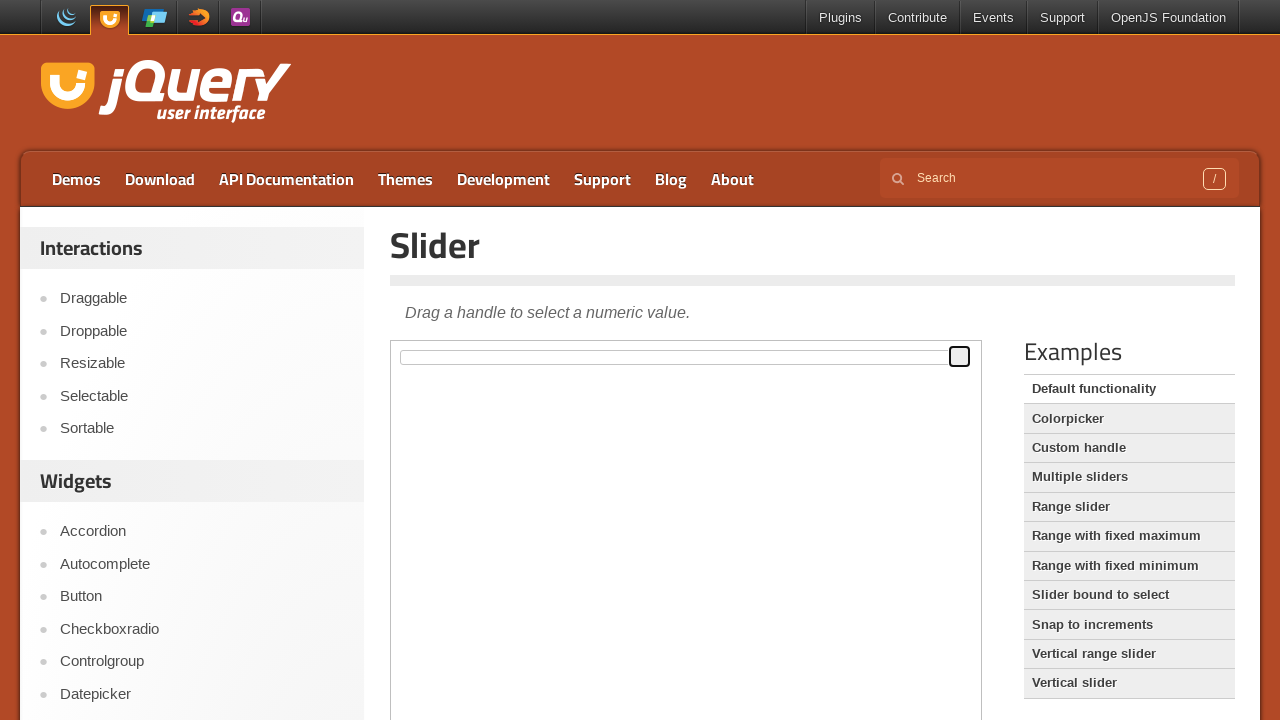

Clicked on slider element at (686, 357) on iframe.demo-frame >> internal:control=enter-frame >> #slider
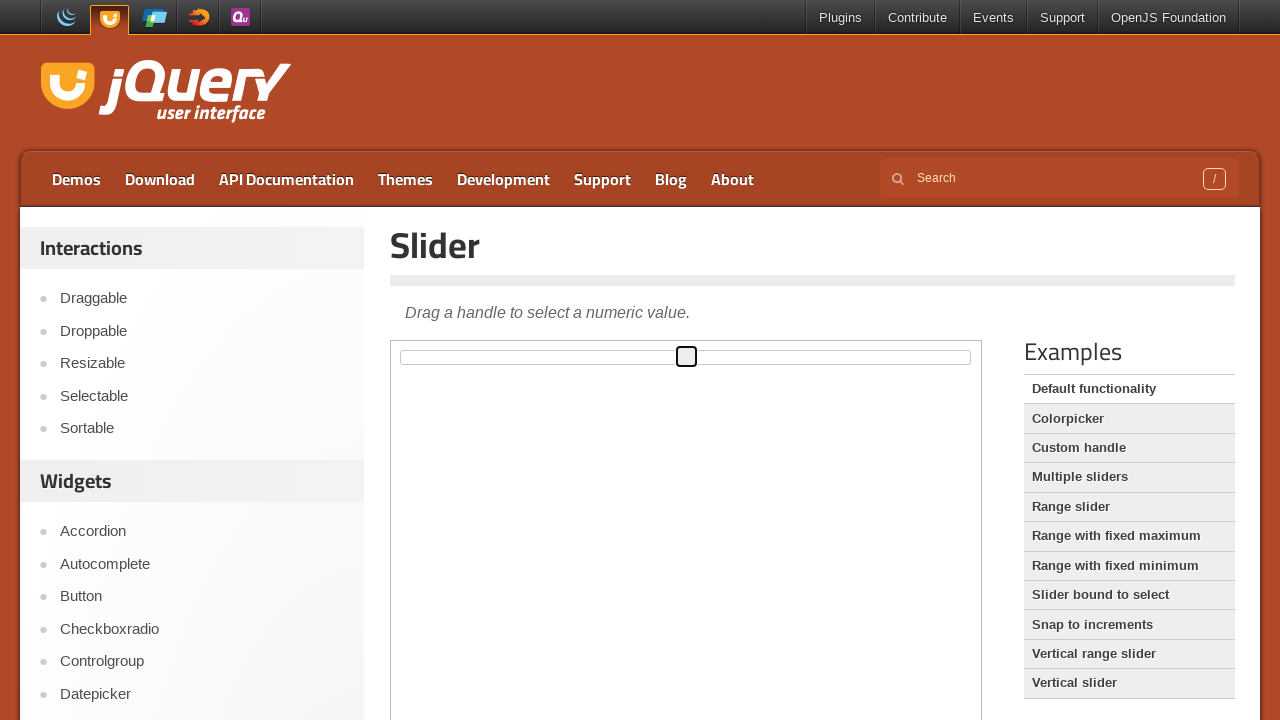

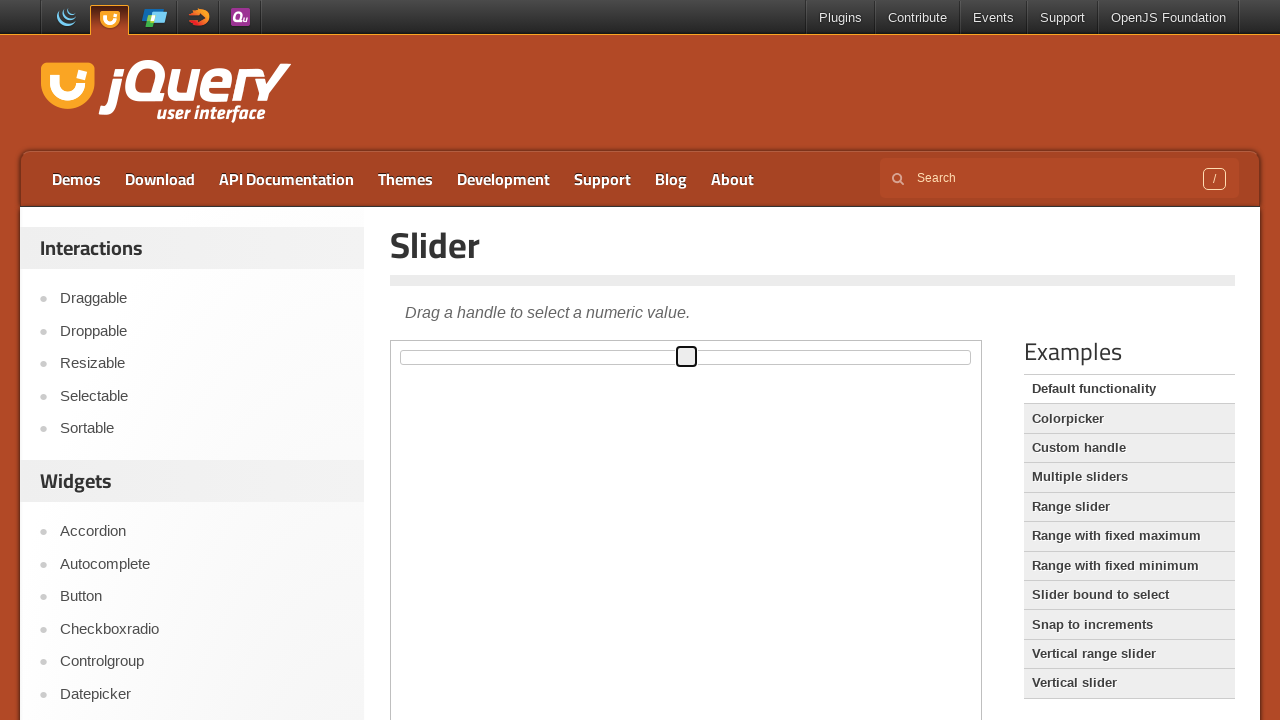